Clicks the Top Lists tab in the menu and verifies navigation to the toplist page

Starting URL: https://www.99-bottles-of-beer.net/

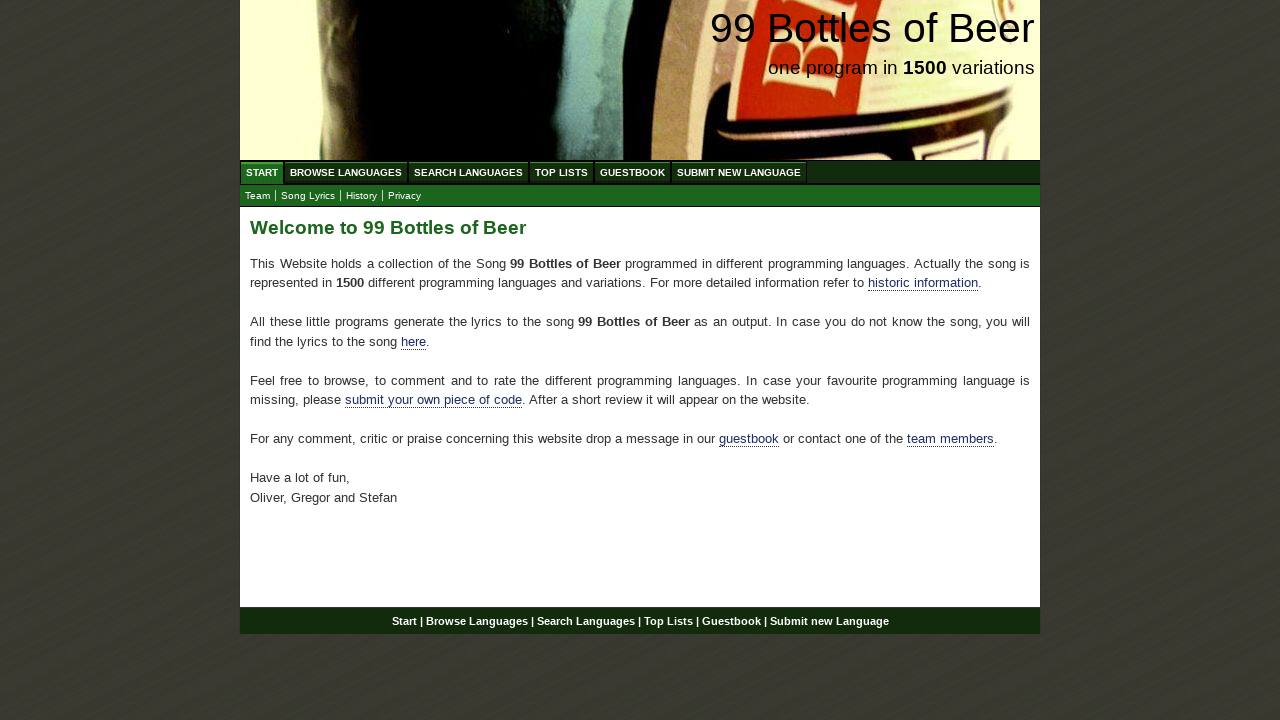

Clicked the Top Lists tab in the menu at (562, 172) on ul#menu a[href='/toplist.html']
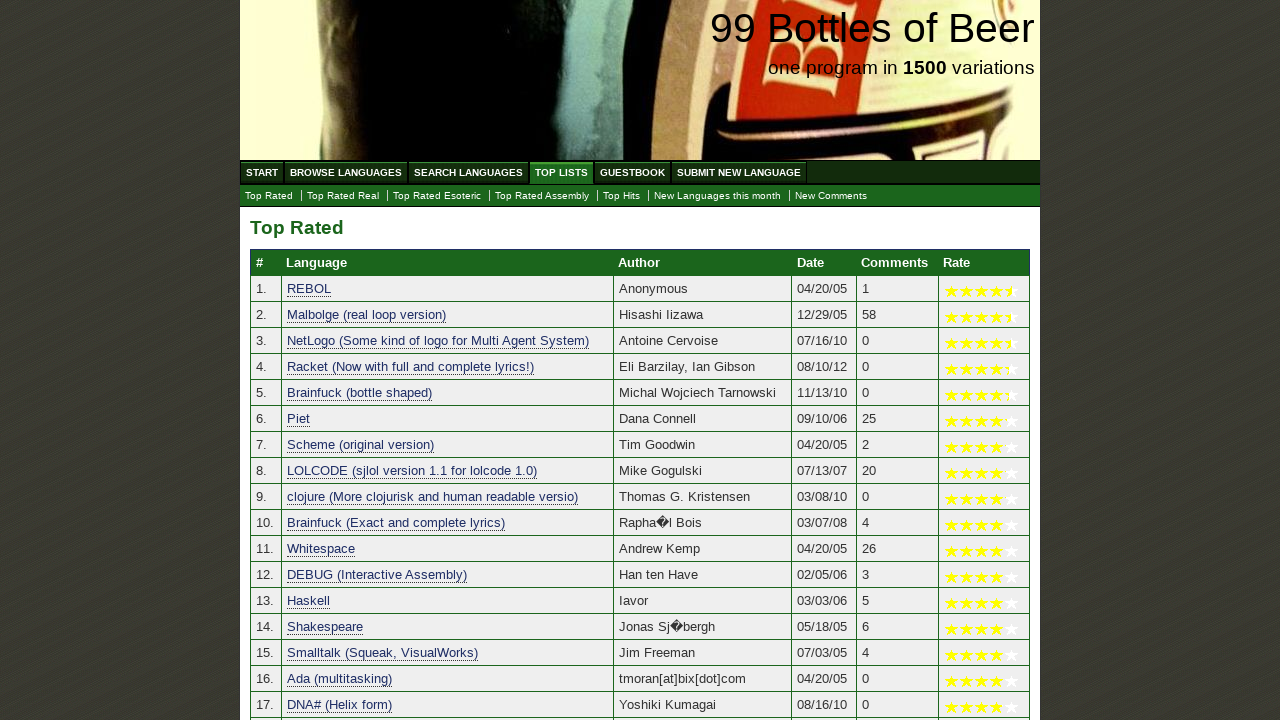

Verified navigation to the toplist page
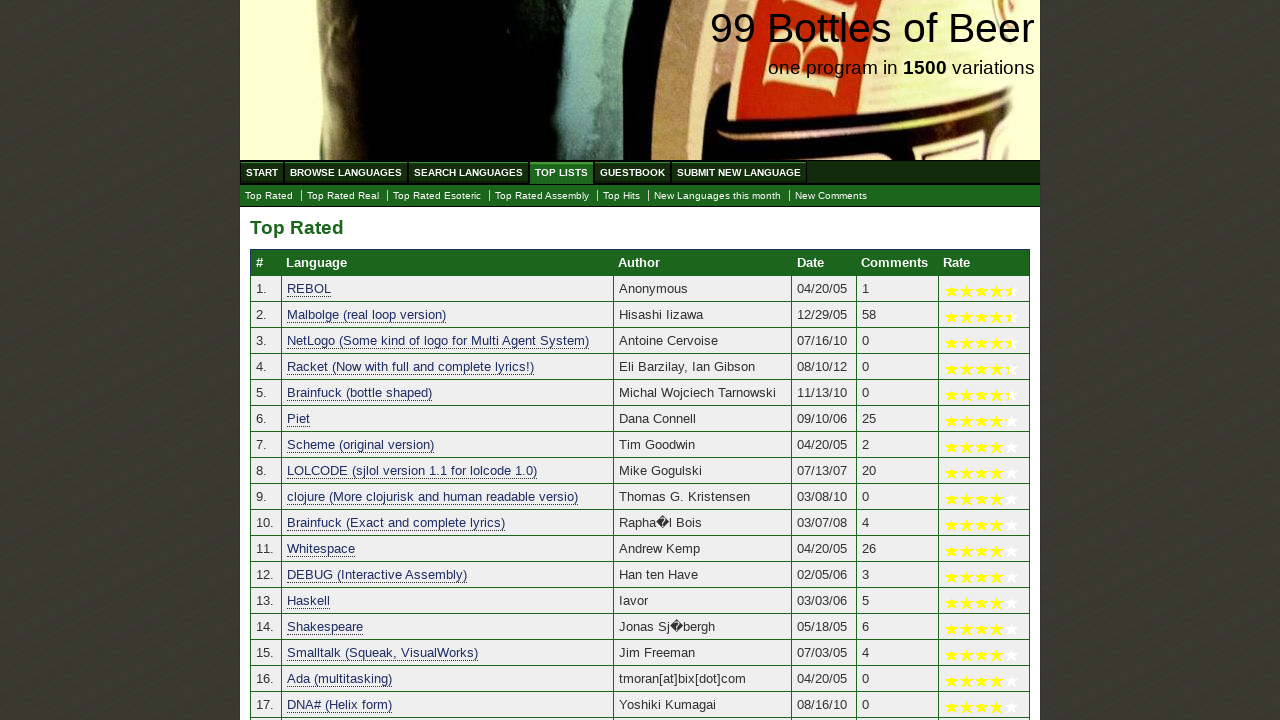

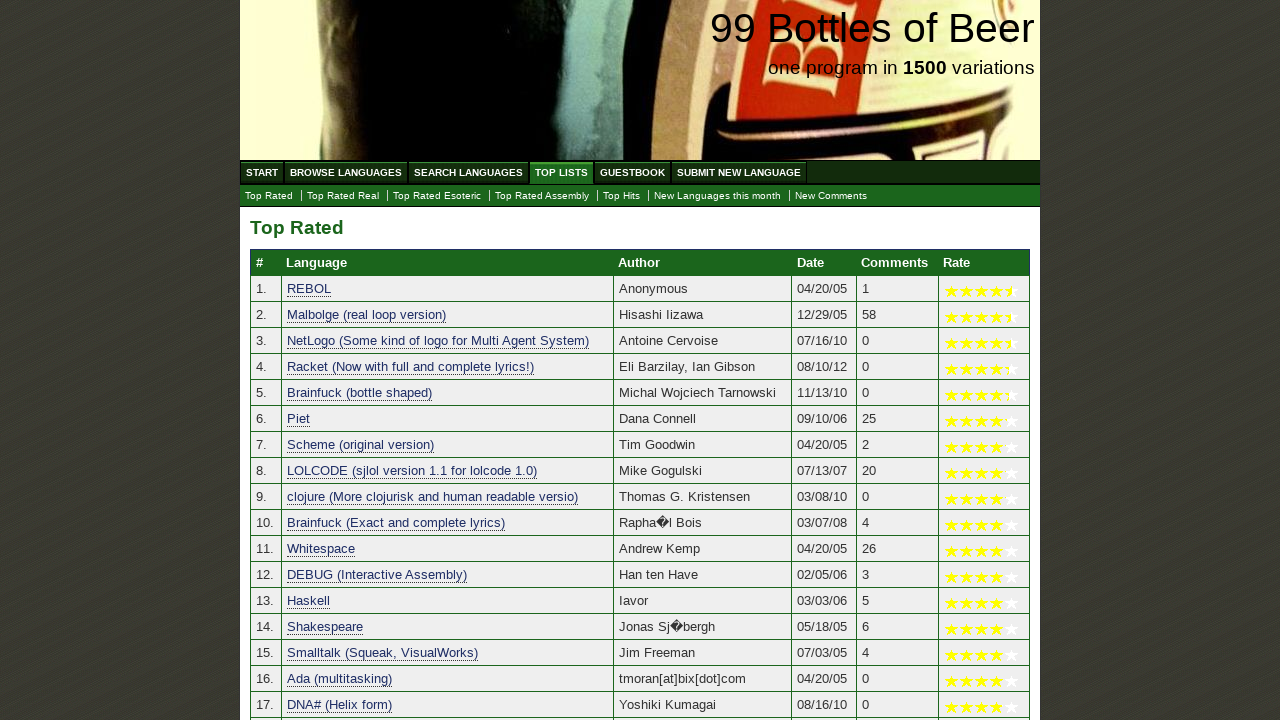